Tests that clicking any of the three buttons on the challenging DOM page causes the button IDs to change, verifying dynamic DOM behavior

Starting URL: https://the-internet.herokuapp.com/challenging_dom

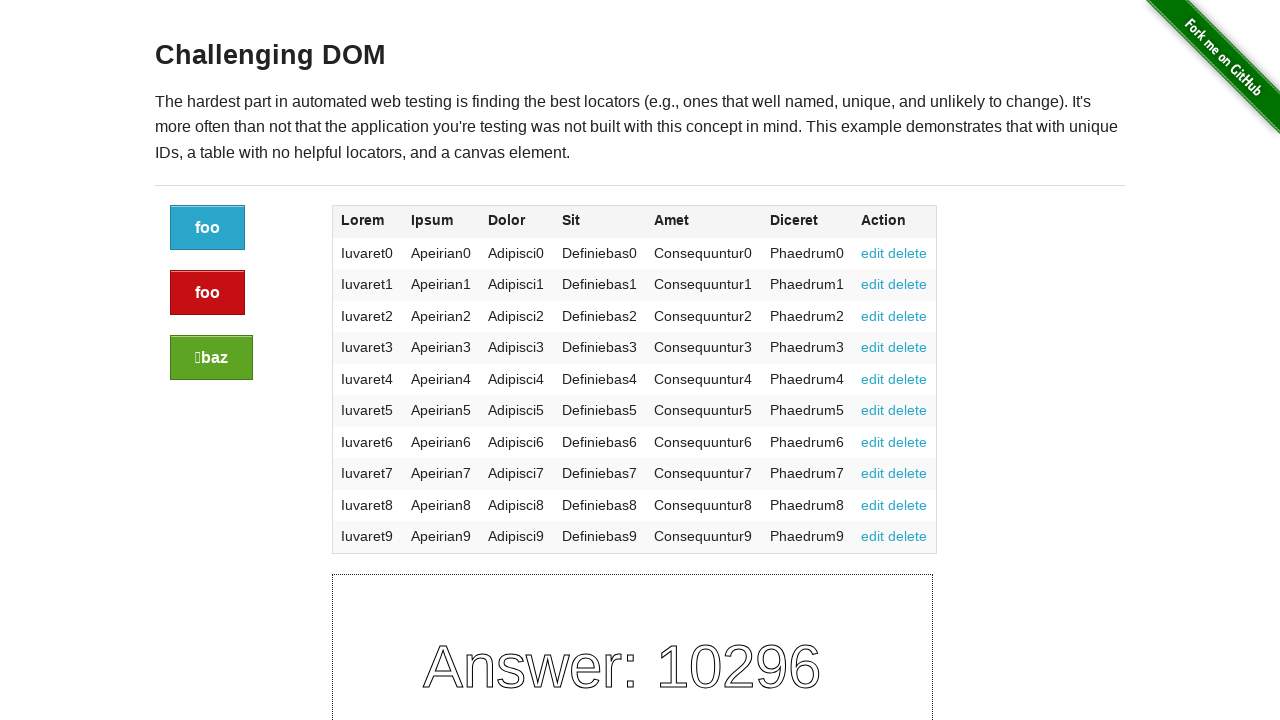

Located initial button element with class 'button'
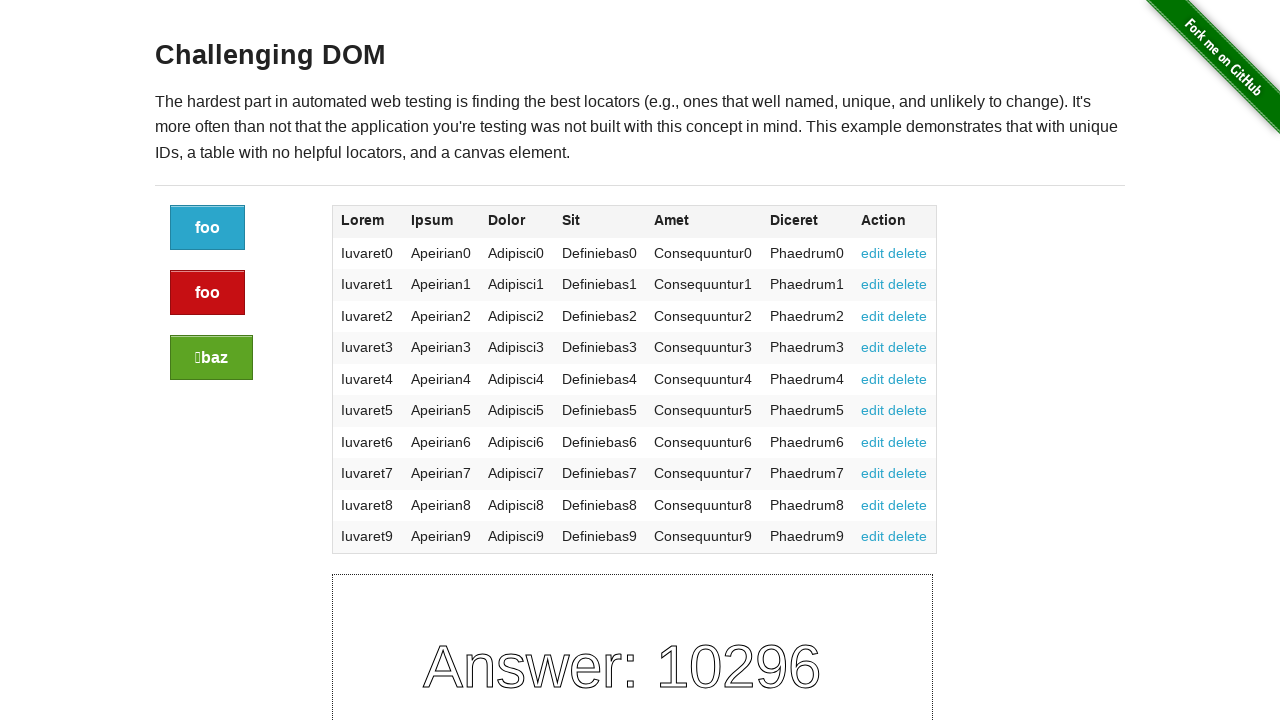

Retrieved initial button ID: 9e06a380-f877-013e-de4a-4adca2cd43f2
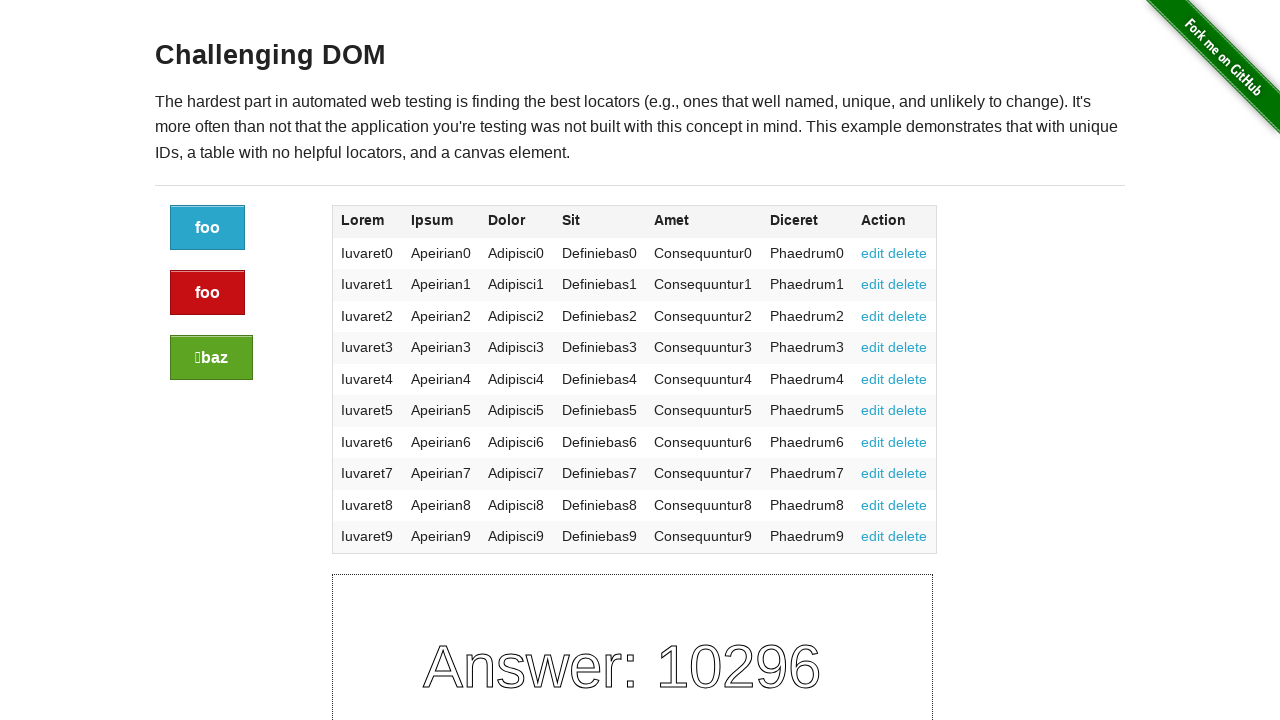

Clicked first button at (208, 228) on xpath=//a[@class="button"]
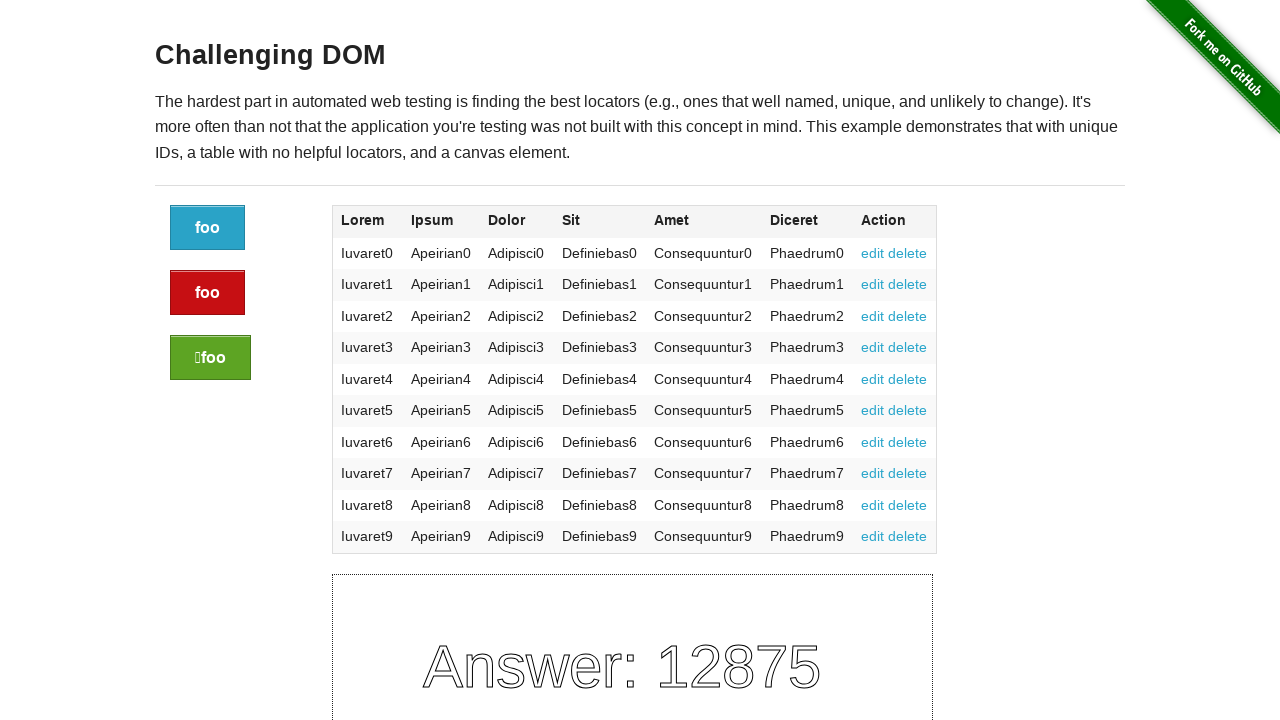

Located button element after first click
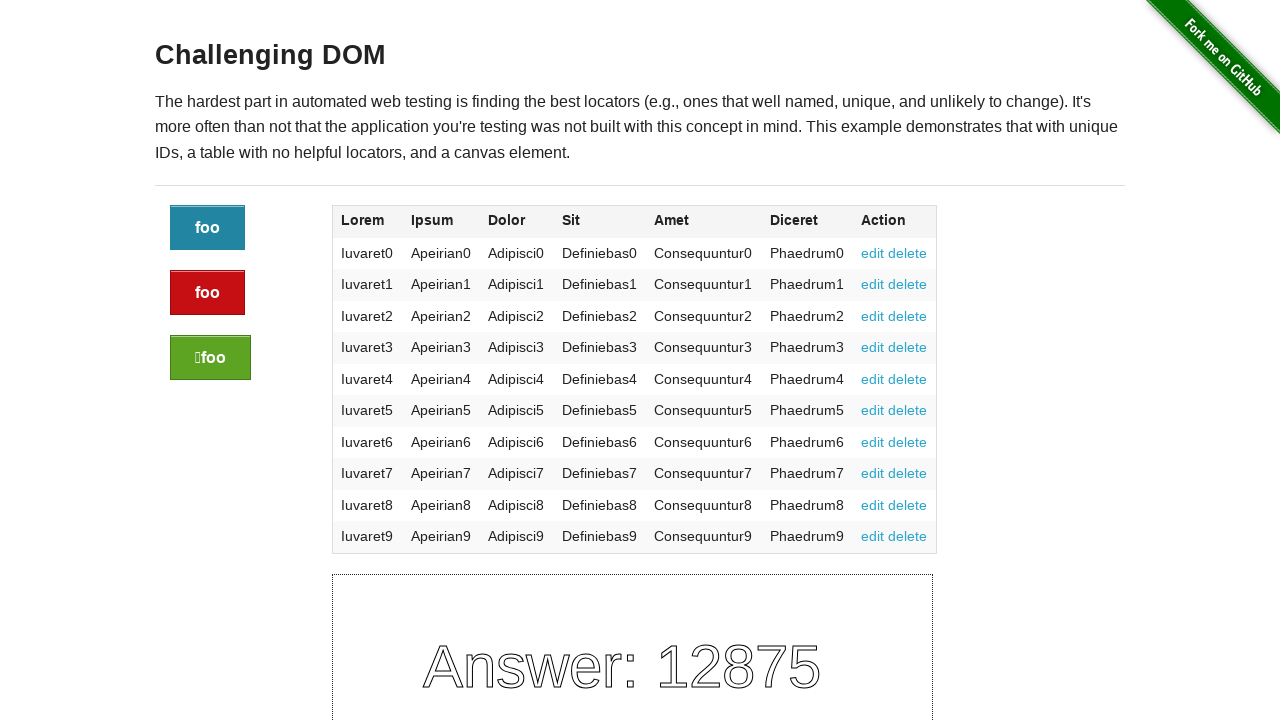

Verified that button ID changed after first click
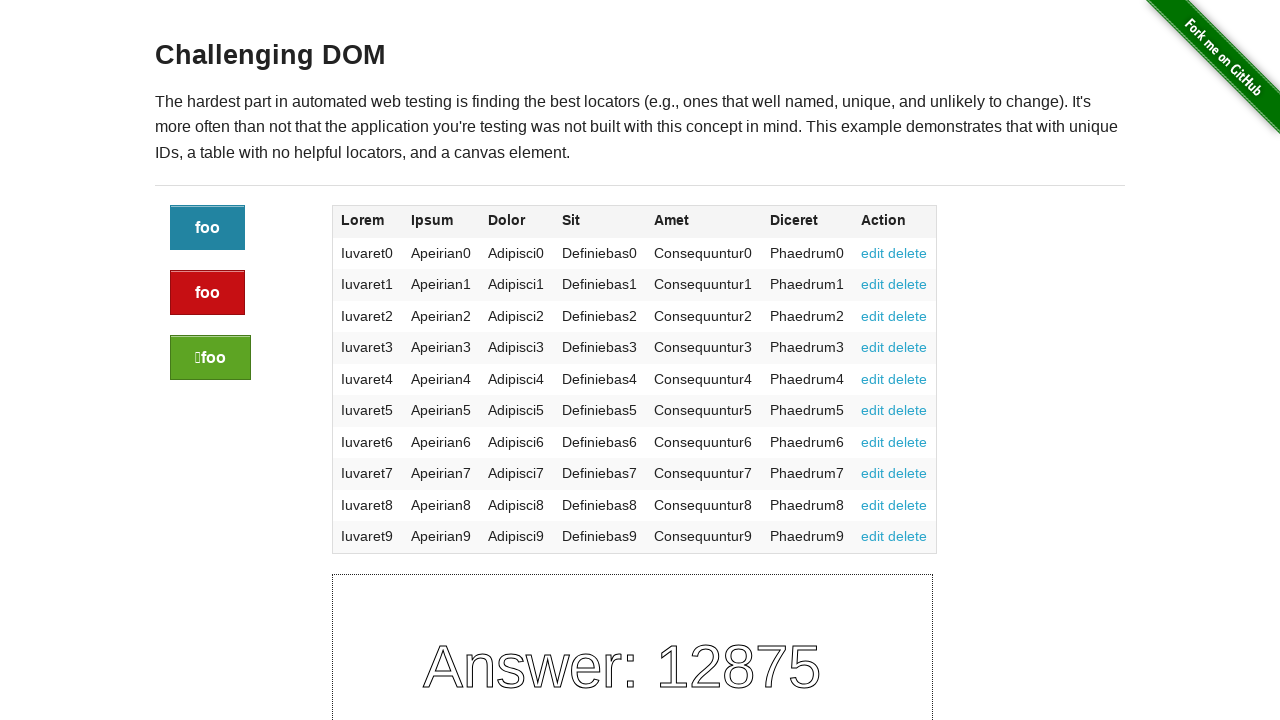

Retrieved button ID before clicking alert button: a045c310-f877-013e-de5e-4adca2cd43f2
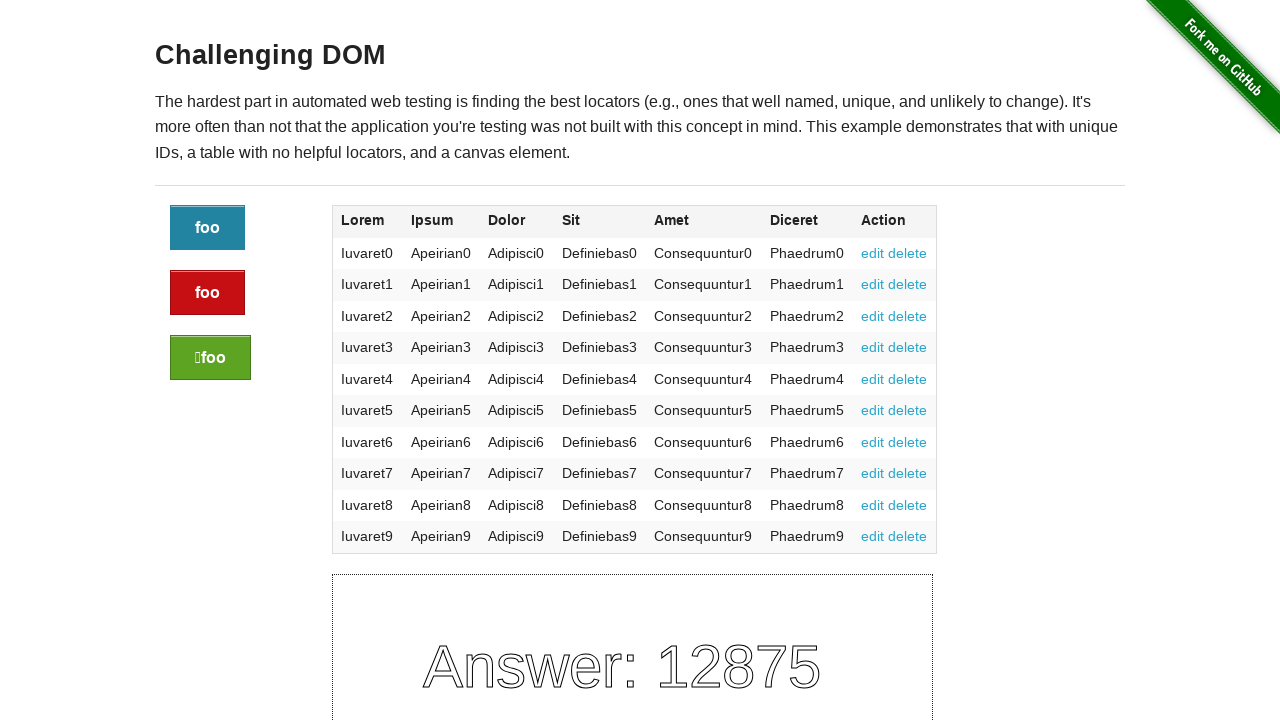

Clicked alert button at (208, 293) on xpath=//a[@class="button alert"]
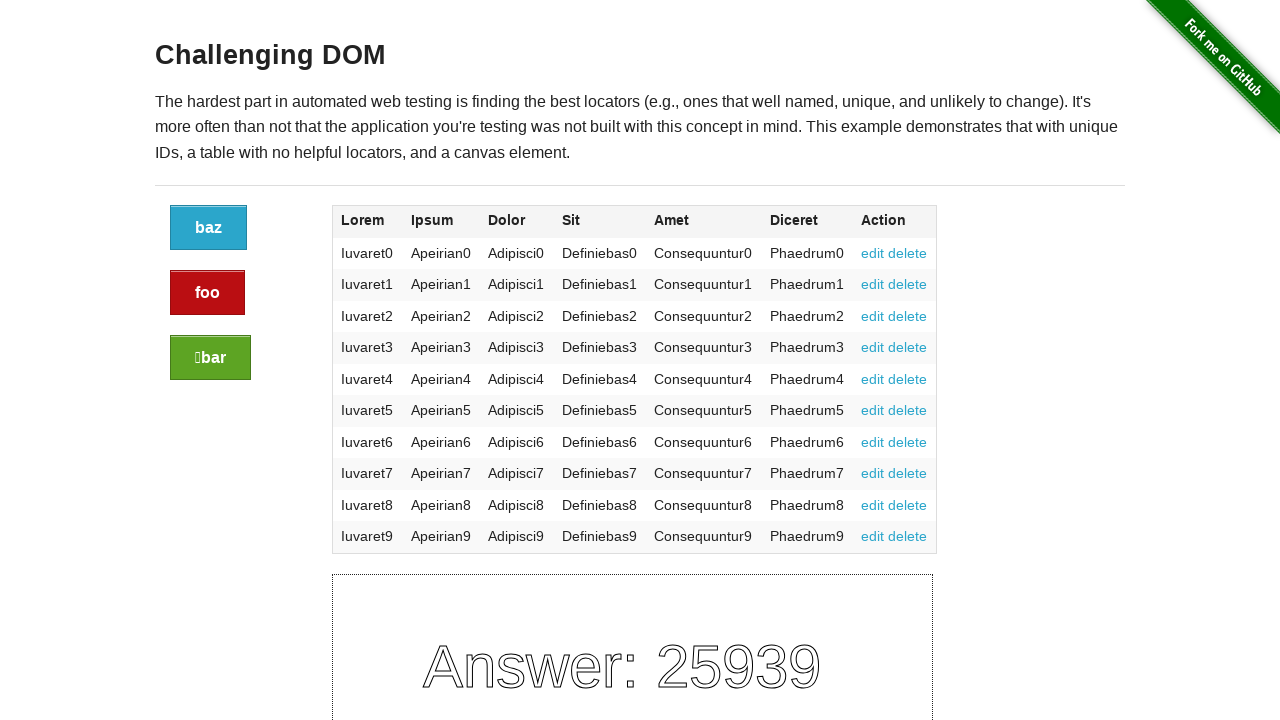

Located button element after alert button click
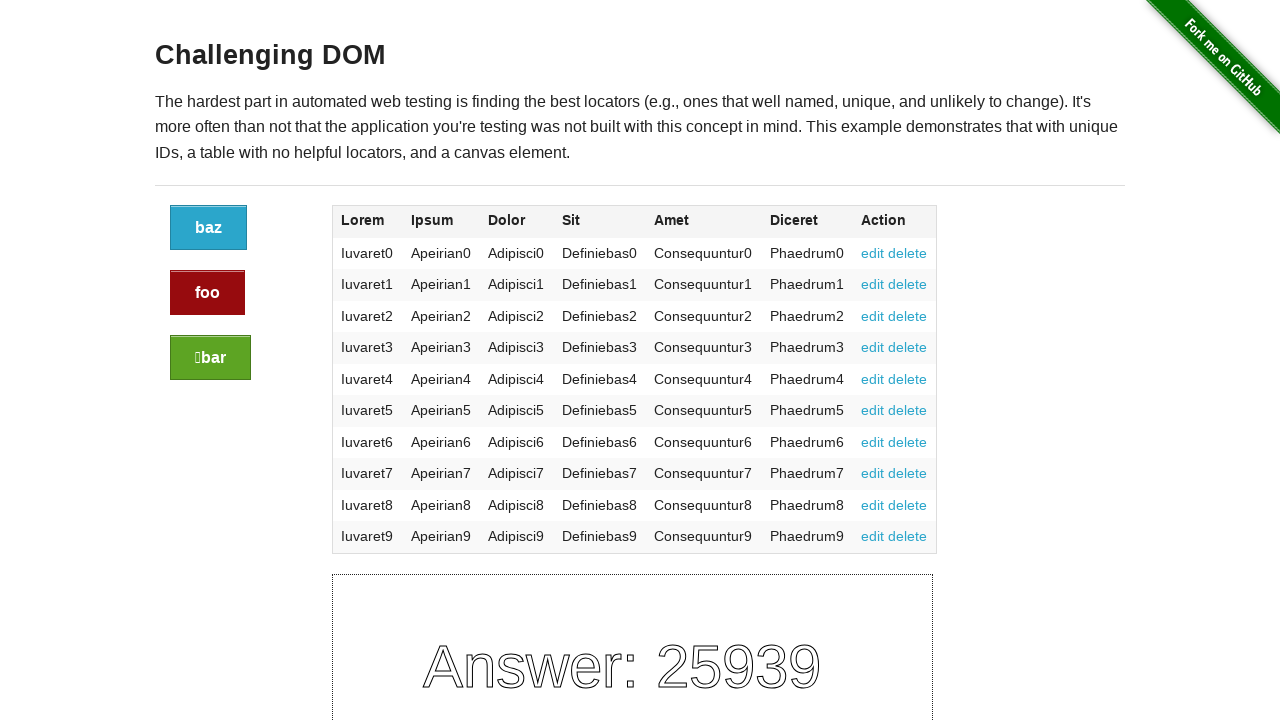

Verified that button ID changed after alert button click
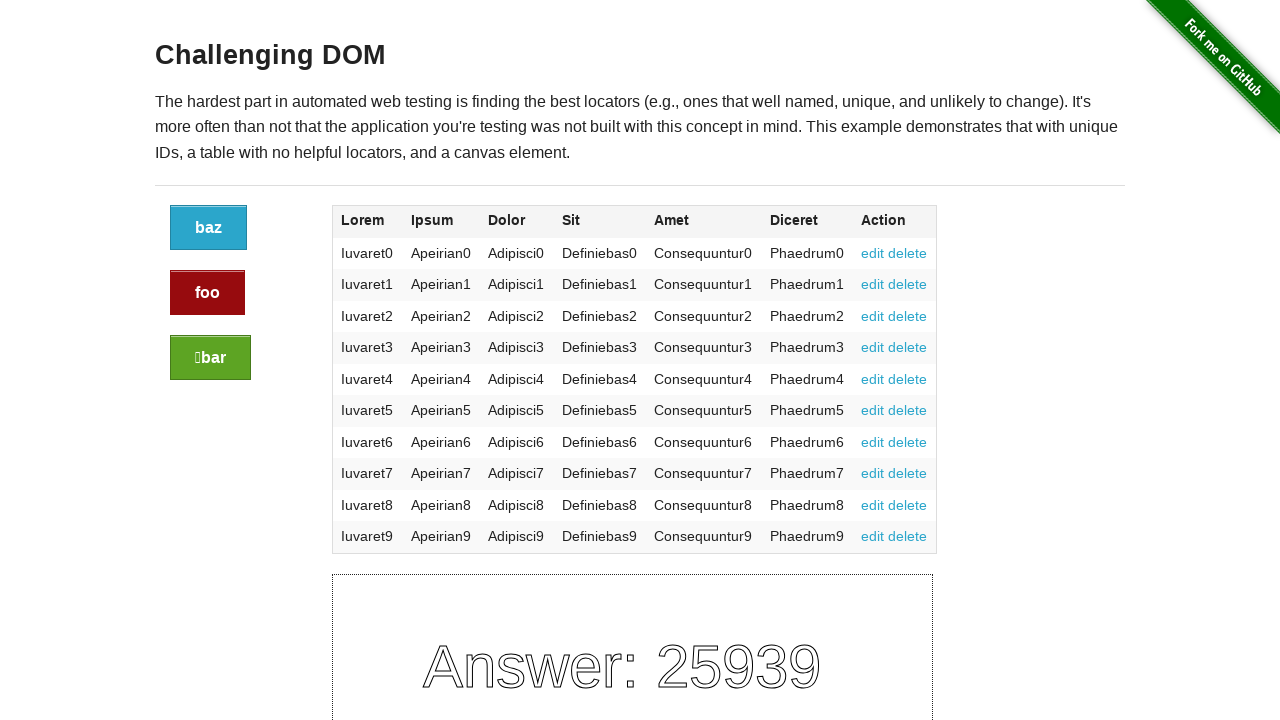

Retrieved button ID before clicking success button: a0d15260-f877-013e-de72-4adca2cd43f2
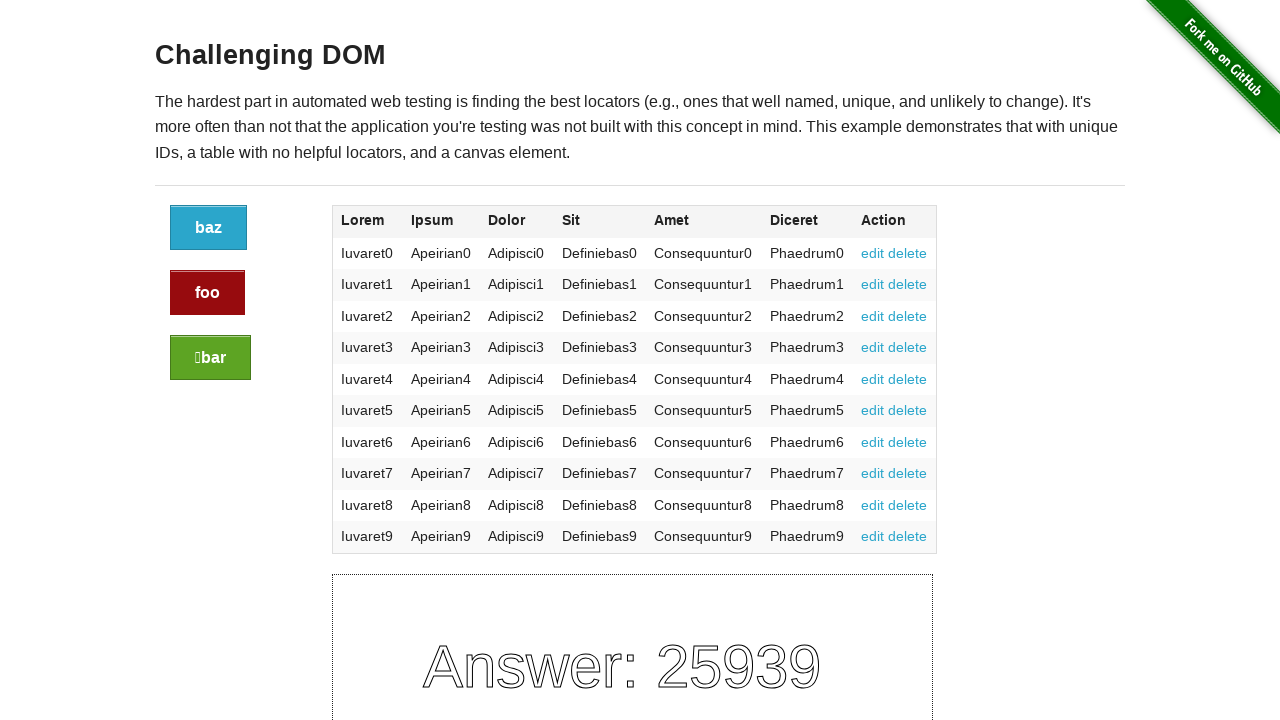

Clicked success button at (210, 358) on xpath=//a[@class="button success"]
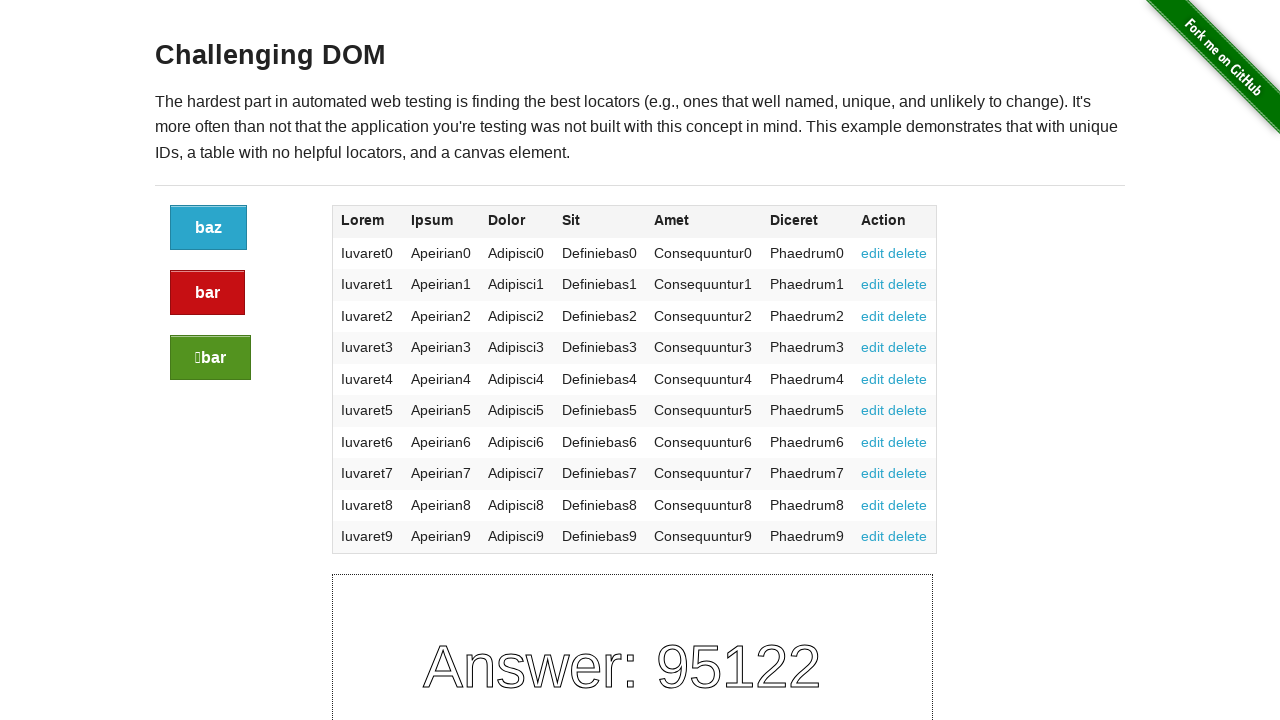

Located button element after success button click
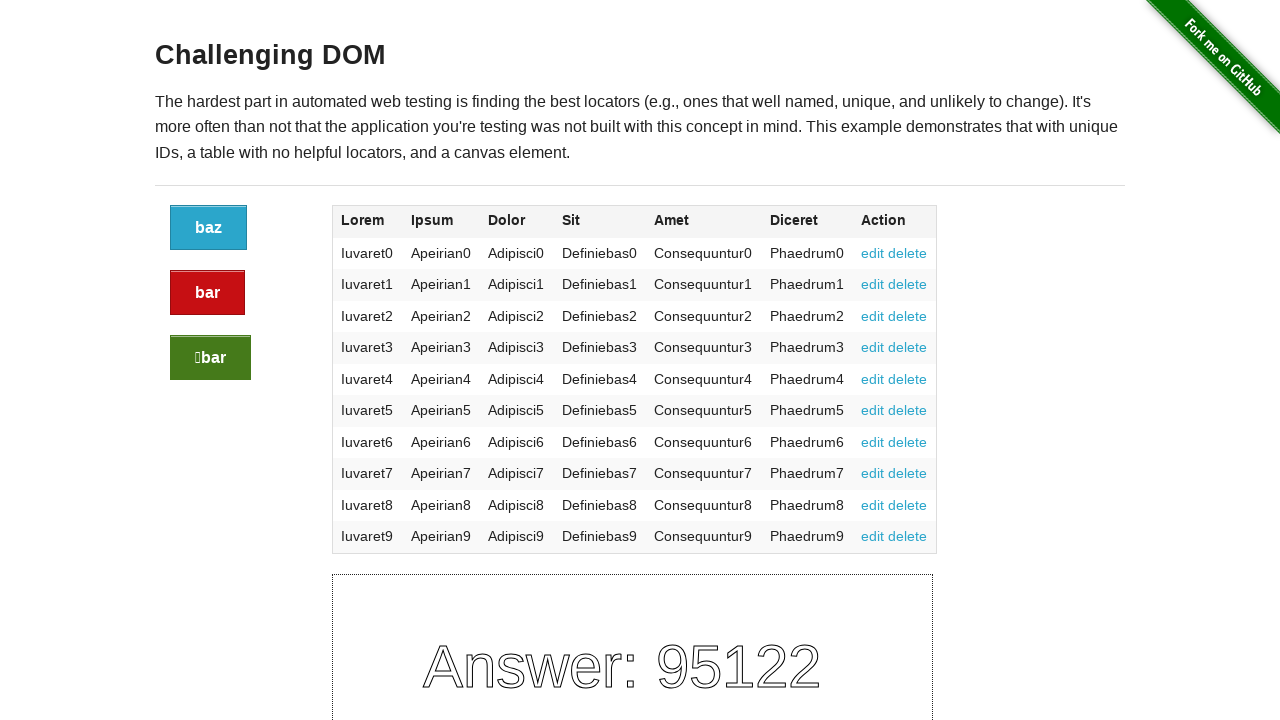

Verified that button ID changed after success button click
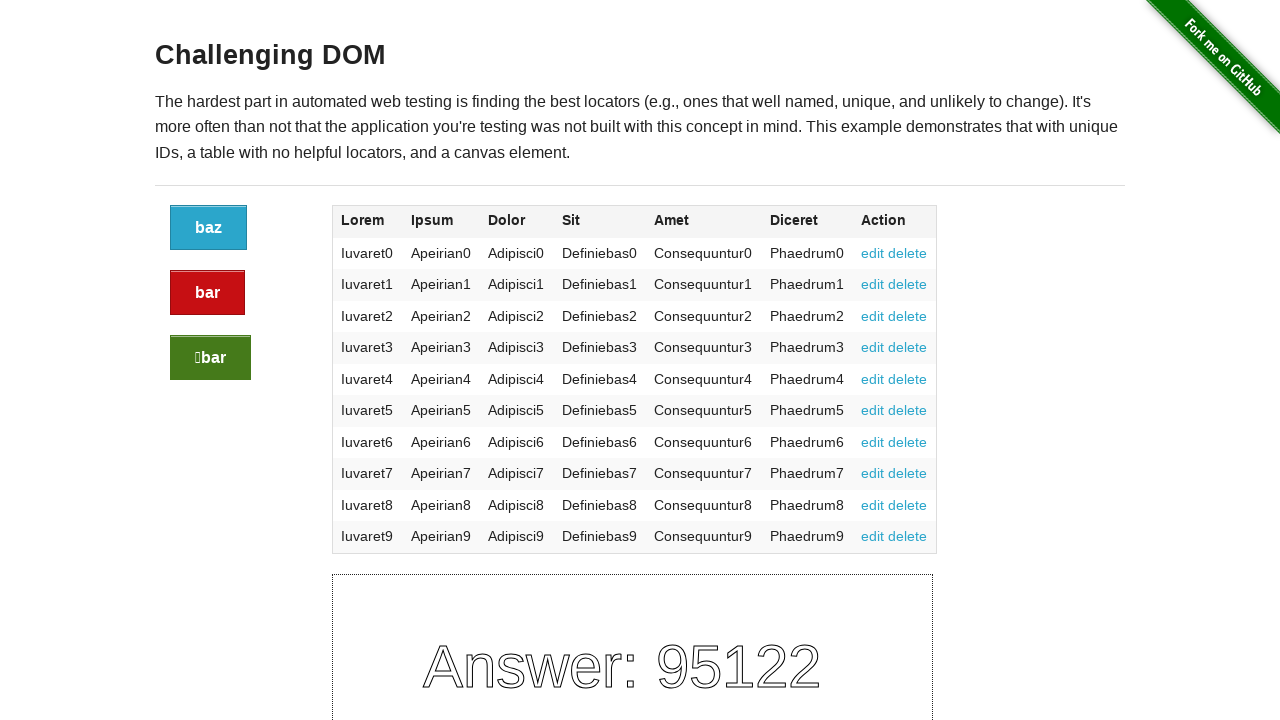

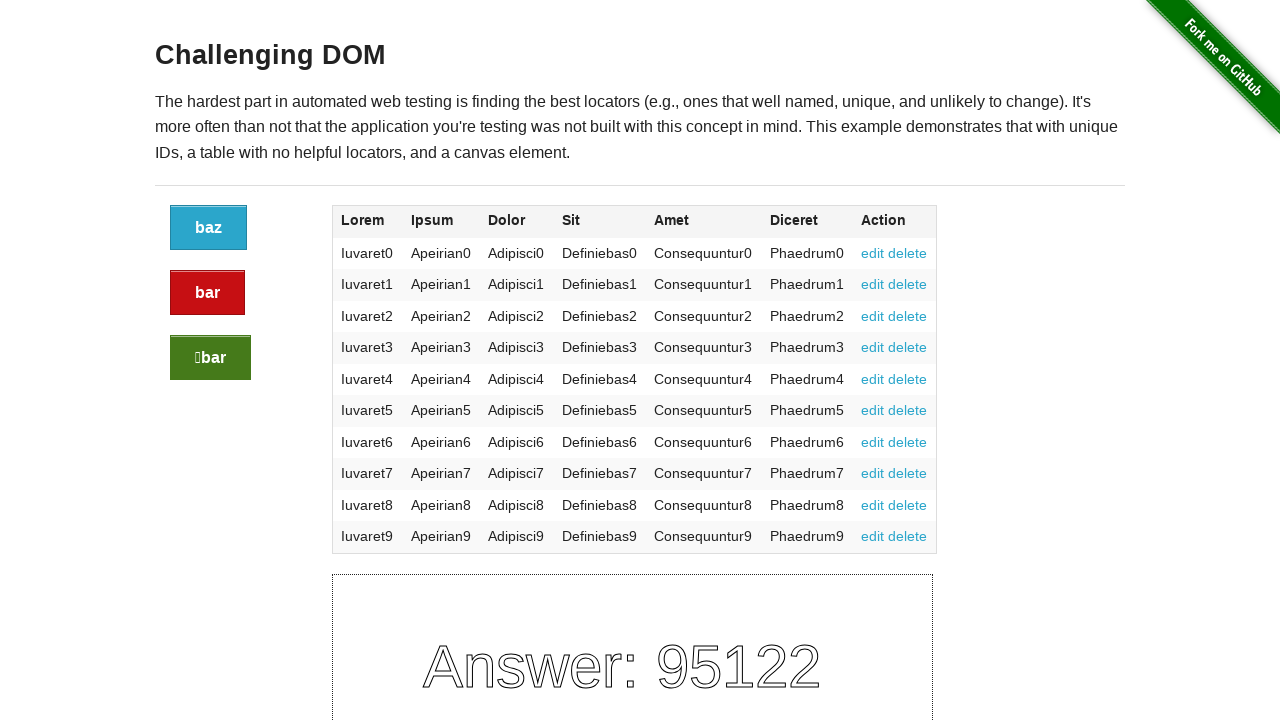